Tests AJAX functionality by clicking a button and waiting for dynamic content to load

Starting URL: https://v1.training-support.net/selenium/ajax

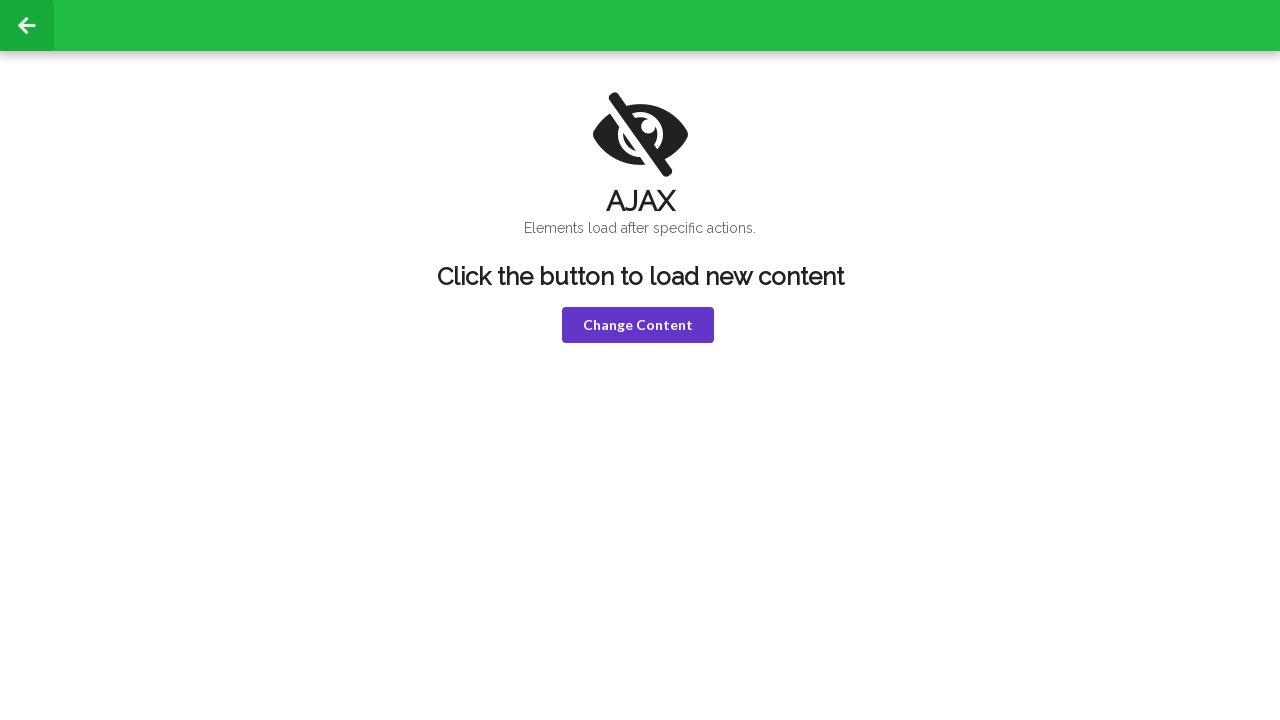

Clicked button to trigger AJAX content loading at (638, 325) on xpath=//*[@id="ajax-content"]/button
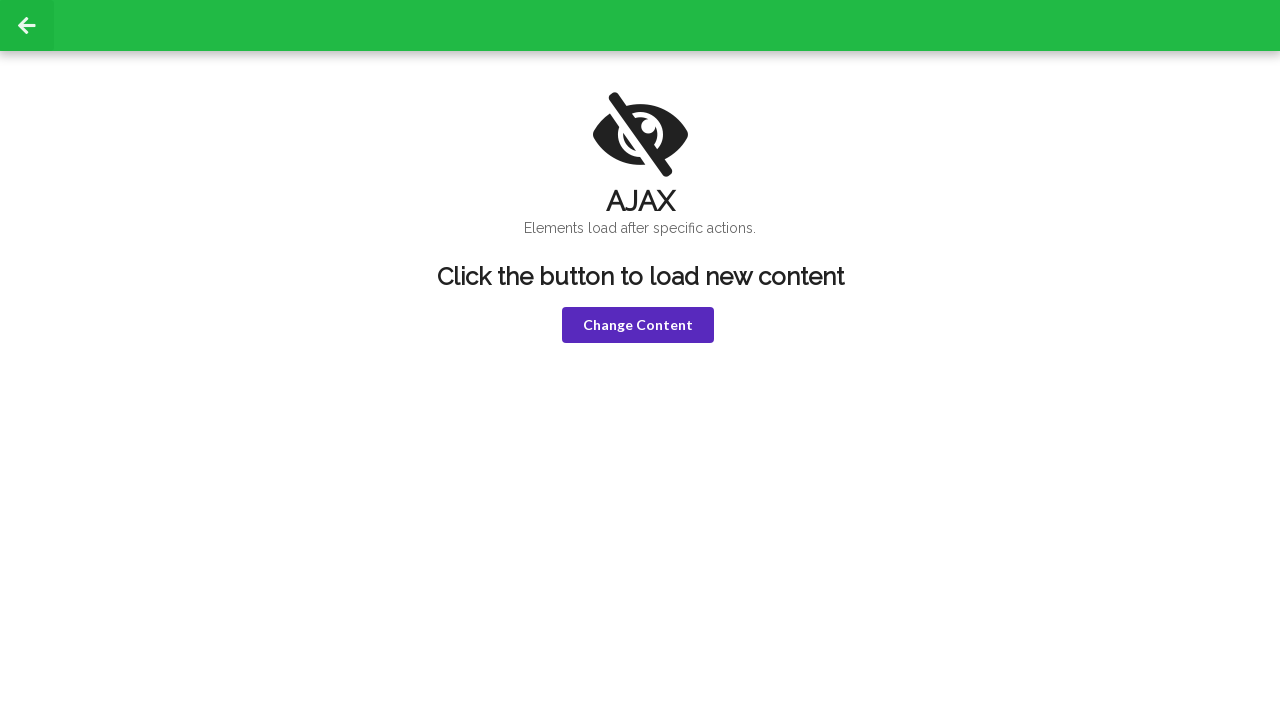

Waited for h1 element to appear and become visible
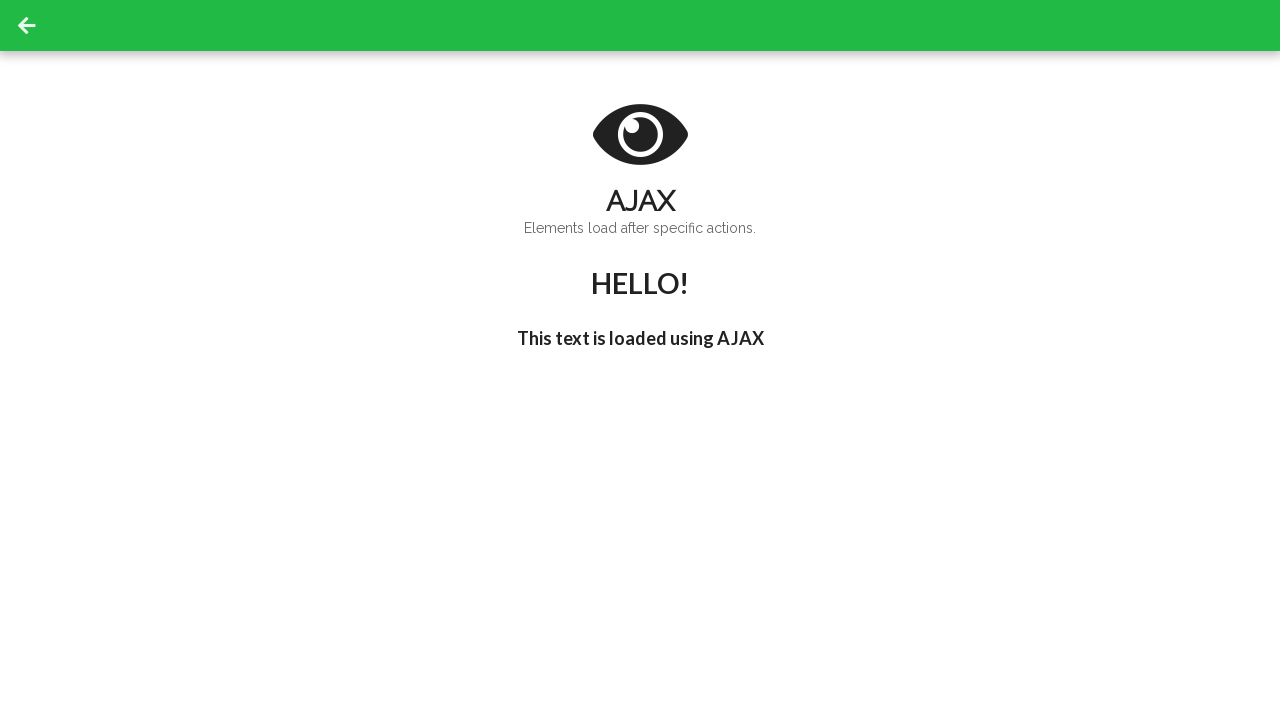

Waited for h3 element with text "I'm late!" to appear and become visible
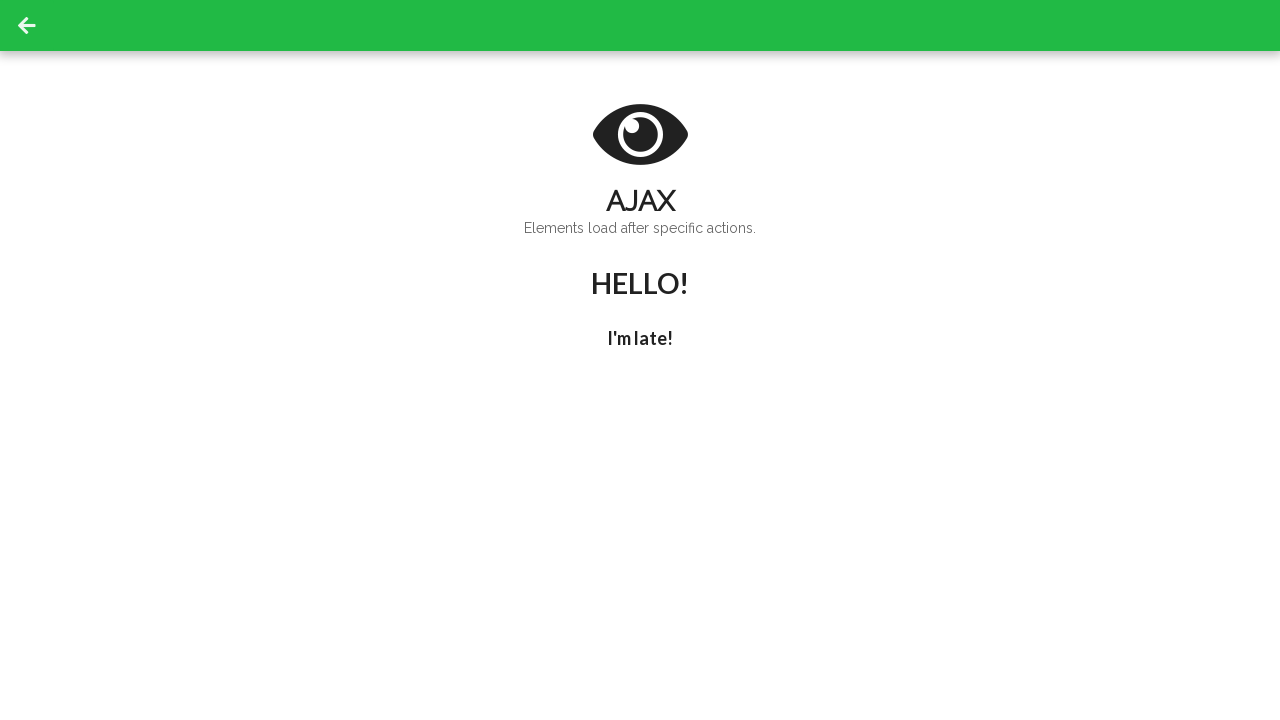

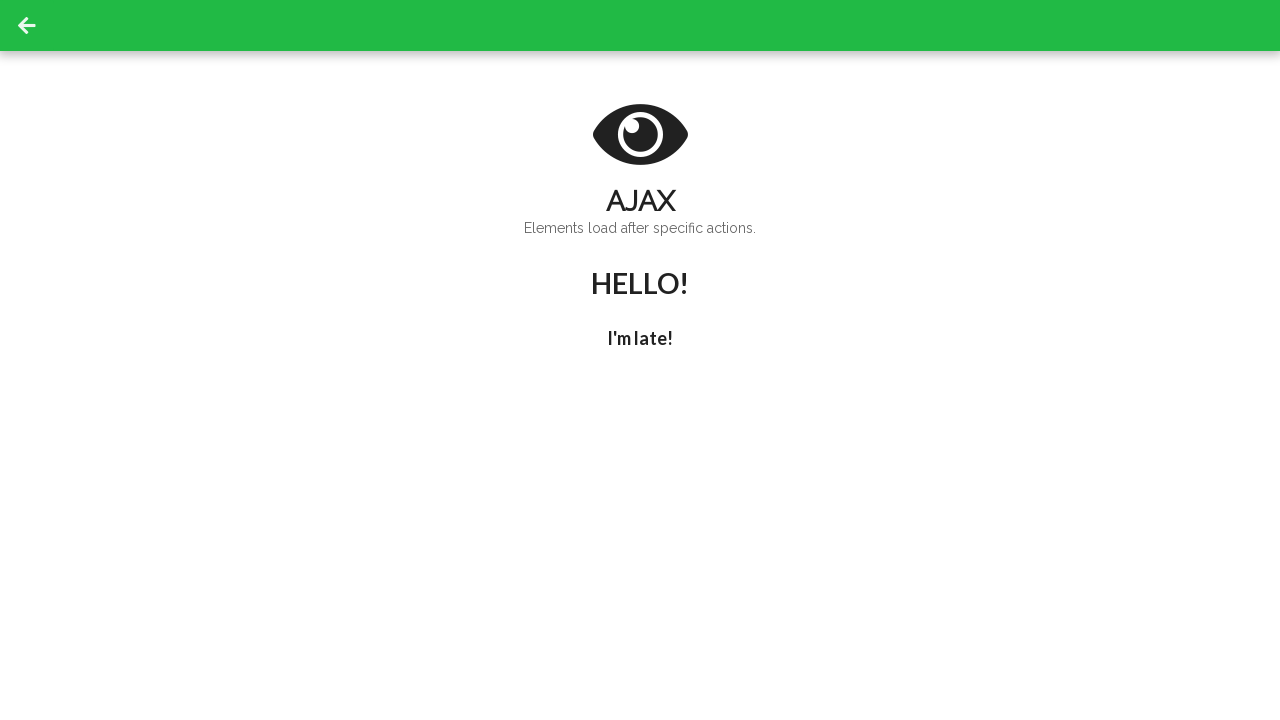